Navigates to a demo QA automation practice form page and waits for it to load, then opens a second page to a hat store website.

Starting URL: https://demoqa.com/automation-practice-form

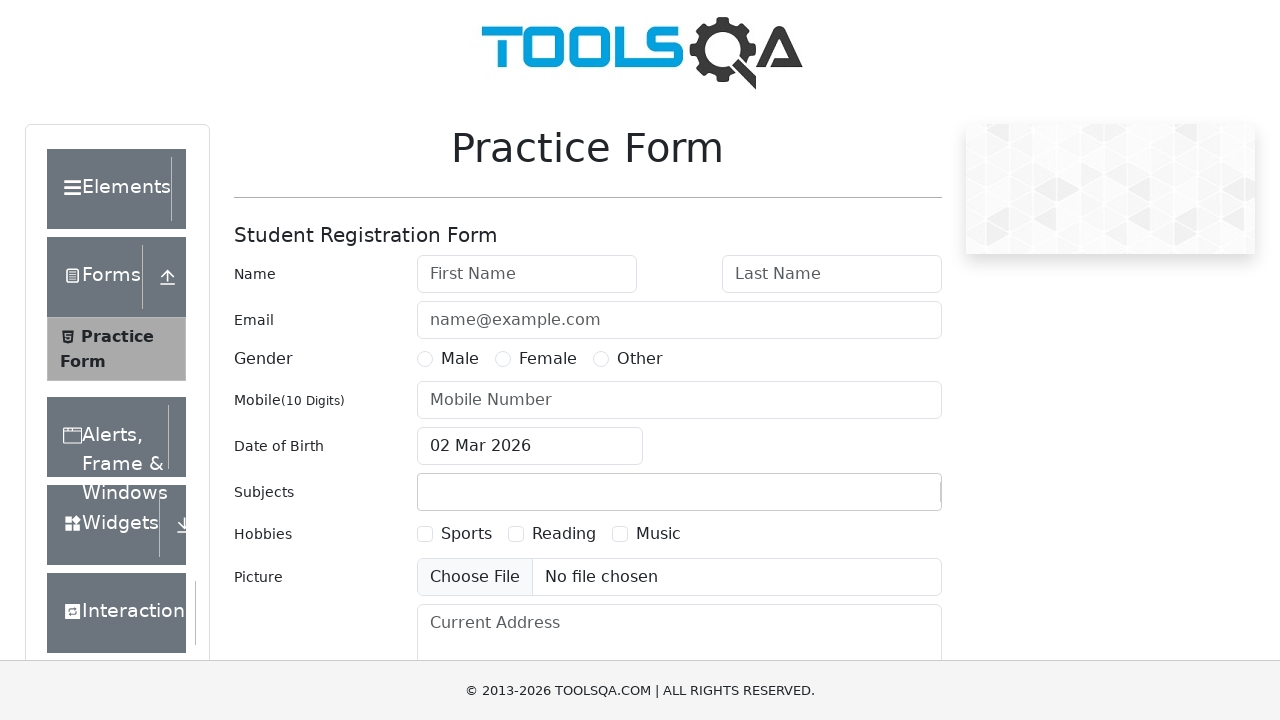

Waited for automation practice form page to load
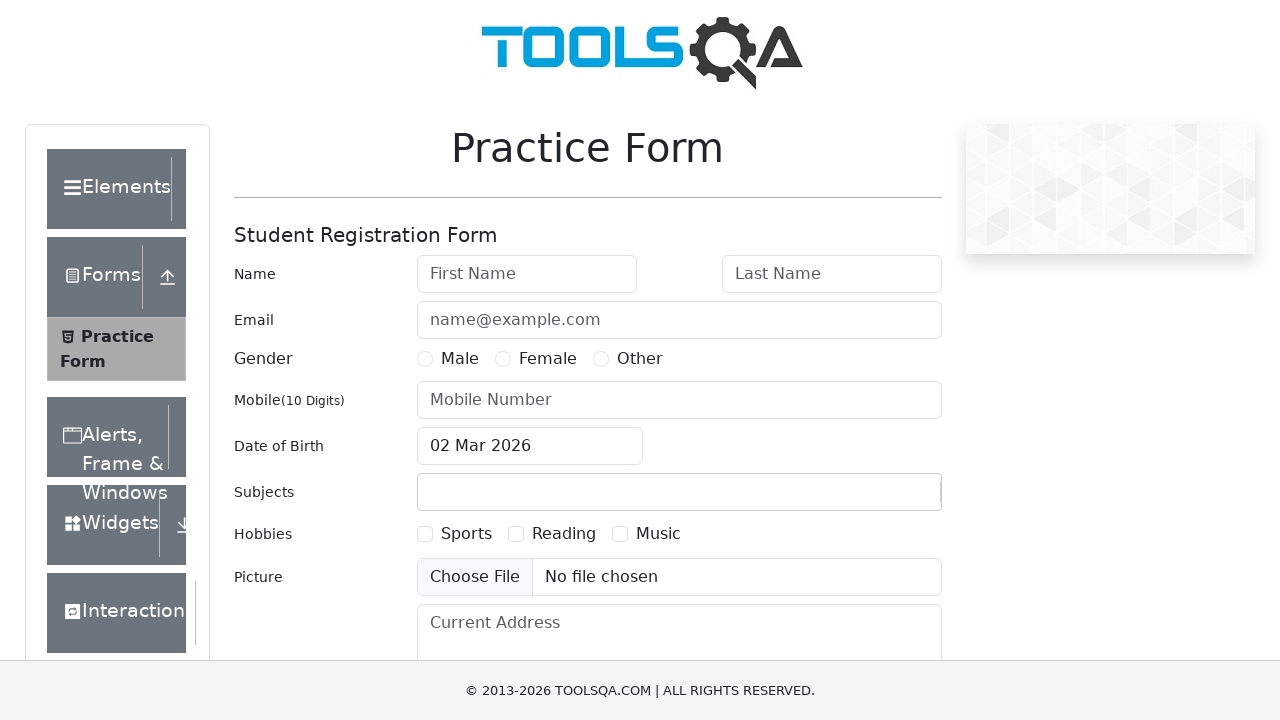

Created a new page in the same context
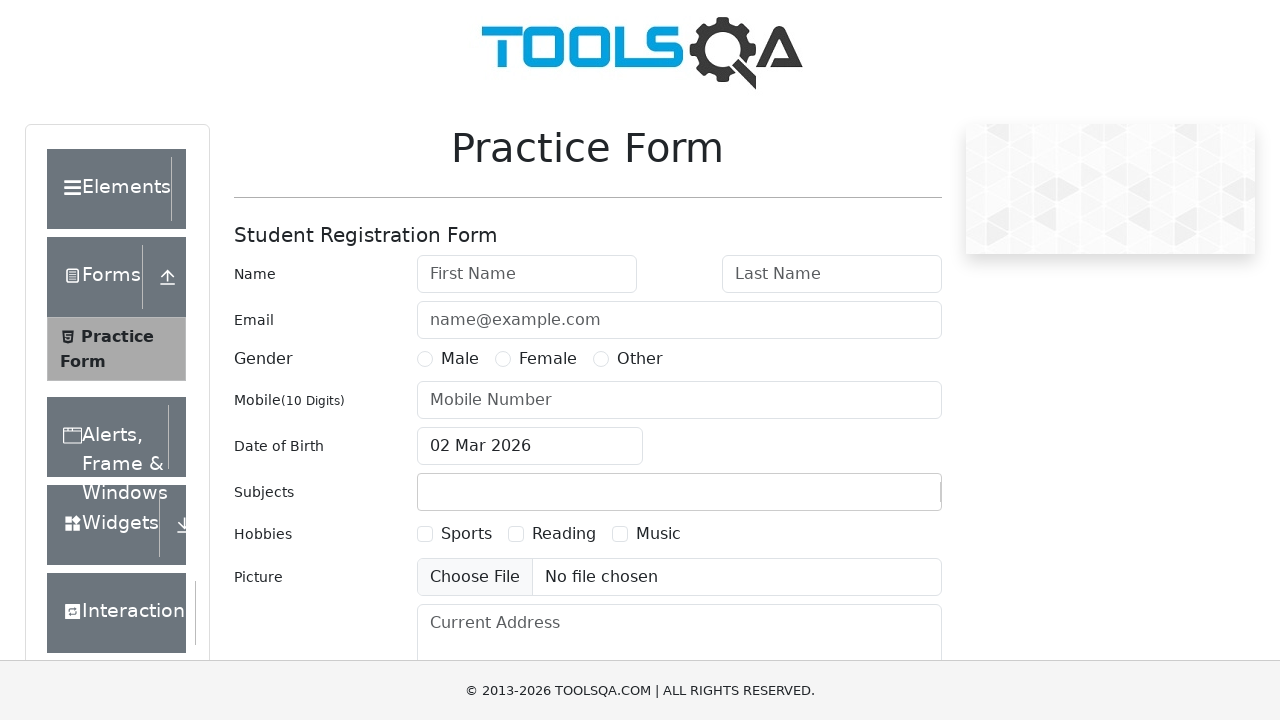

Navigated to hat store website (https://hatstore.co.uk/)
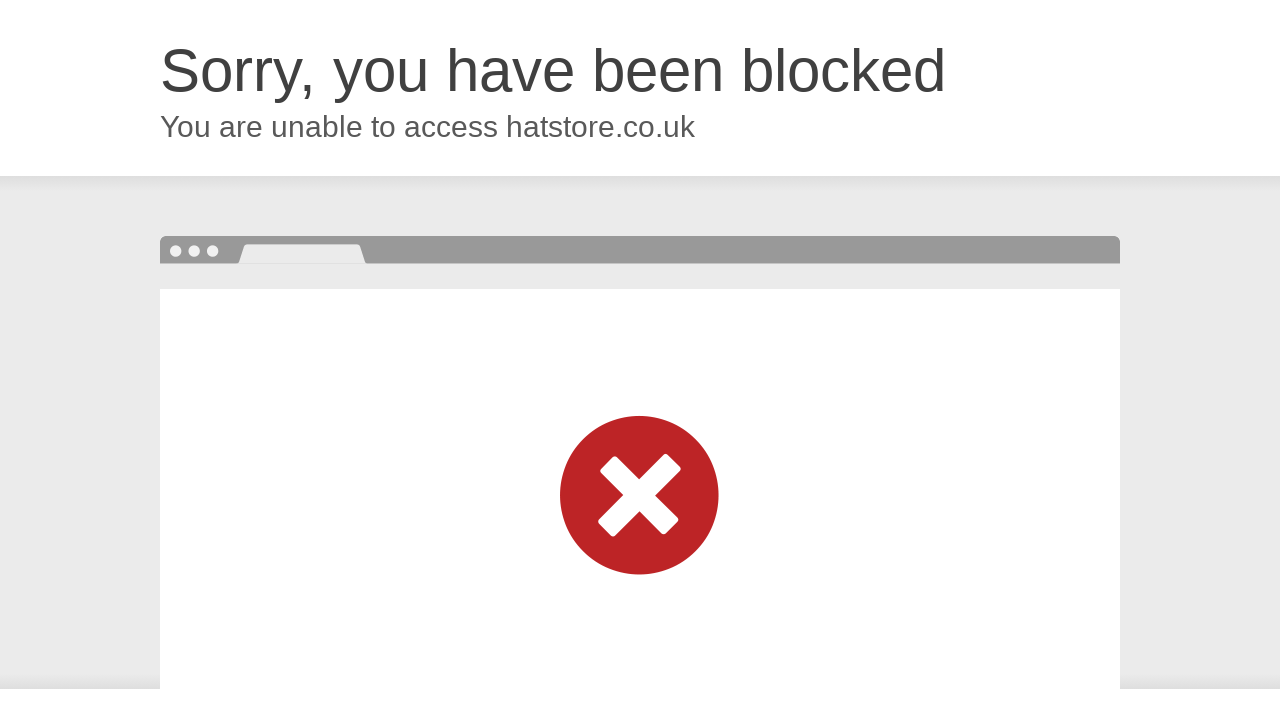

Waited for hat store page to load completely
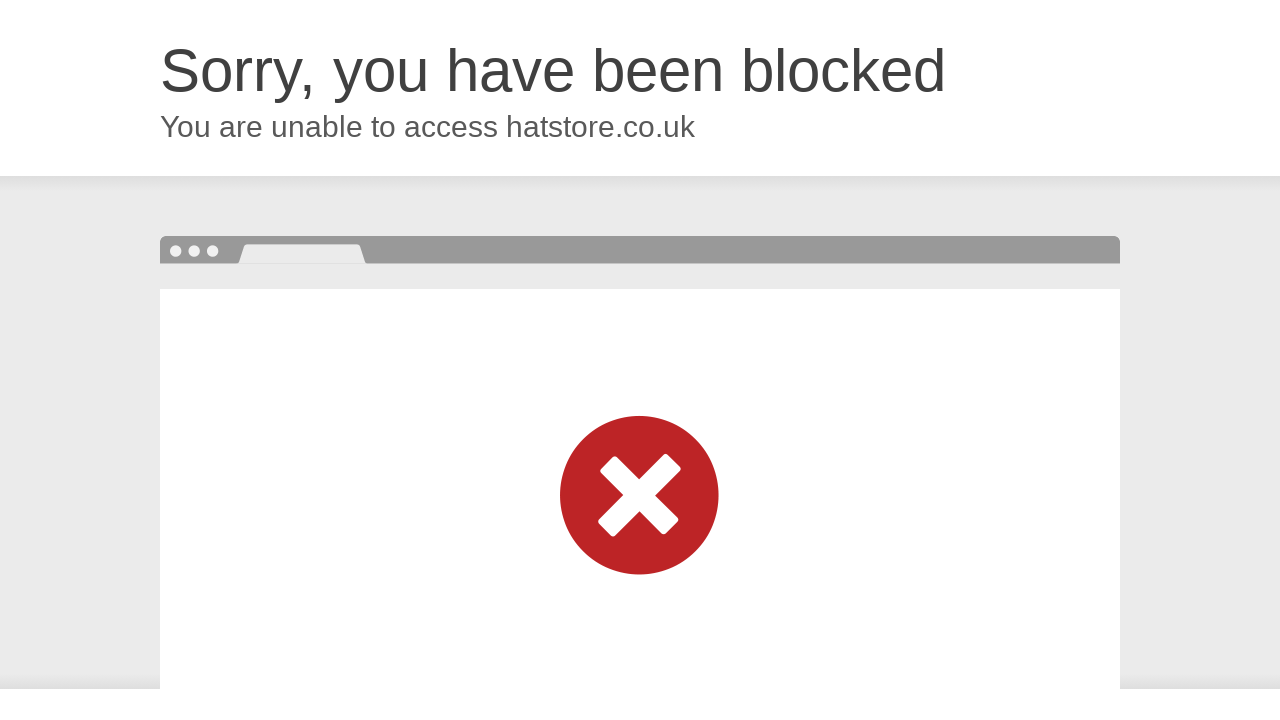

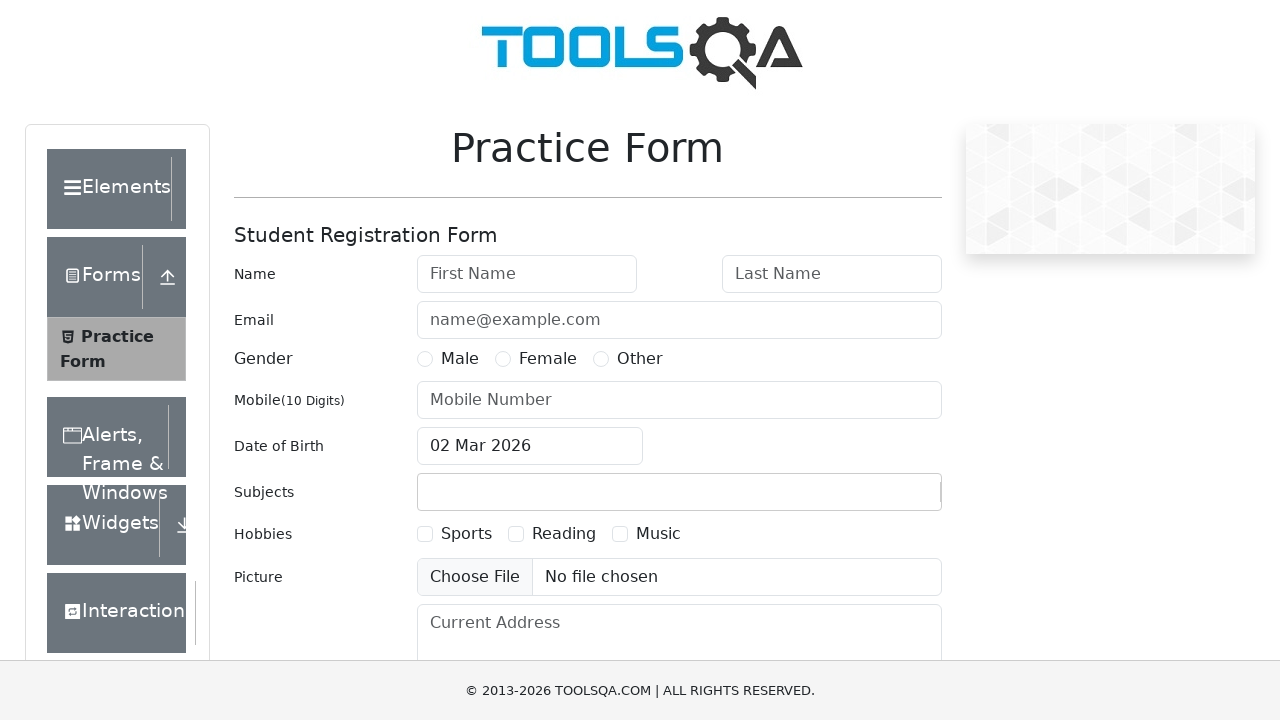